Tests filling out billing details on the checkout page and verifies all fields accept input correctly

Starting URL: https://webshop-agil-testautomatiserare.netlify.app/checkout

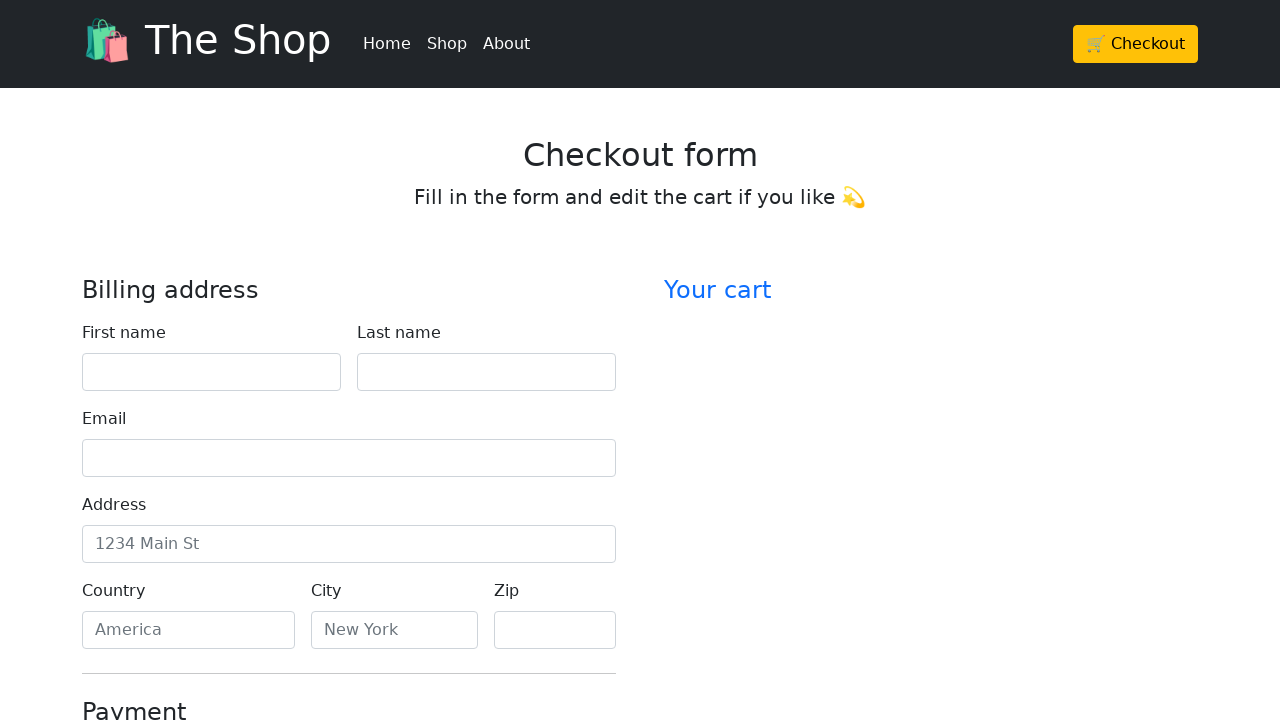

Filled first name field with 'John' on #firstName
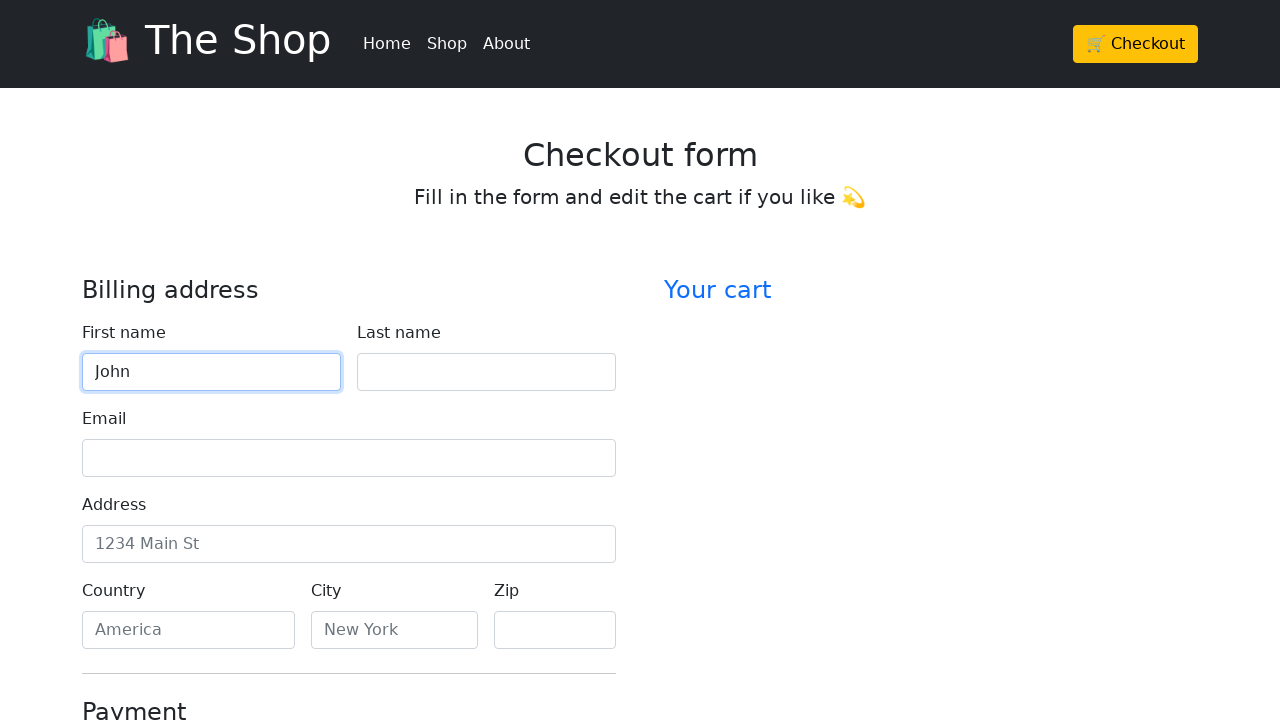

Filled last name field with 'Smith' on #lastName
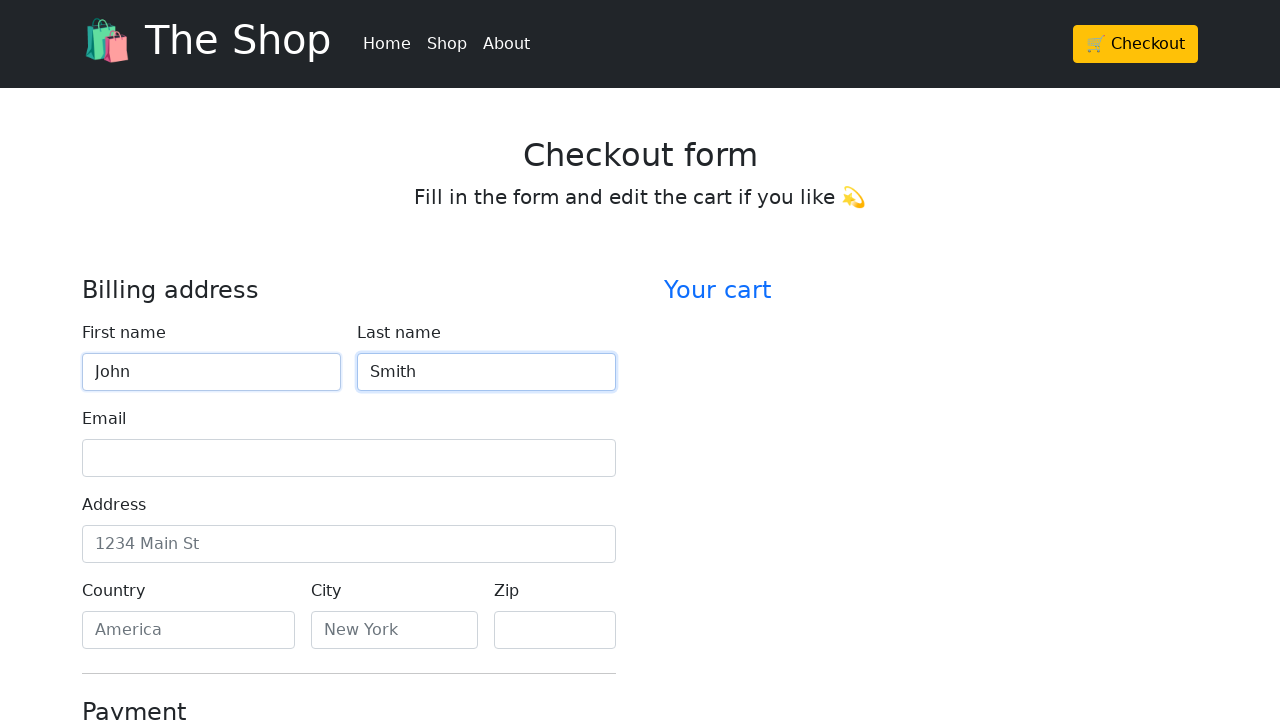

Filled email field with 'john.smith@example.com' on #email
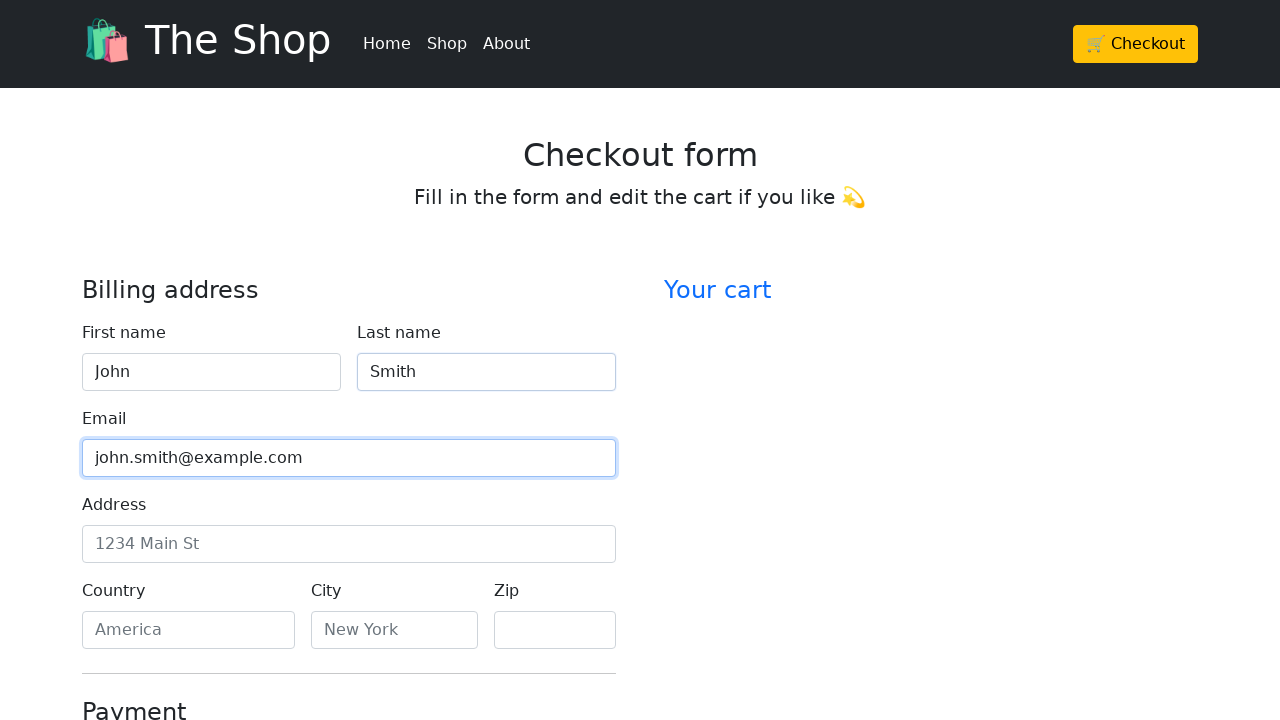

Filled address field with '123 Main Street' on #address
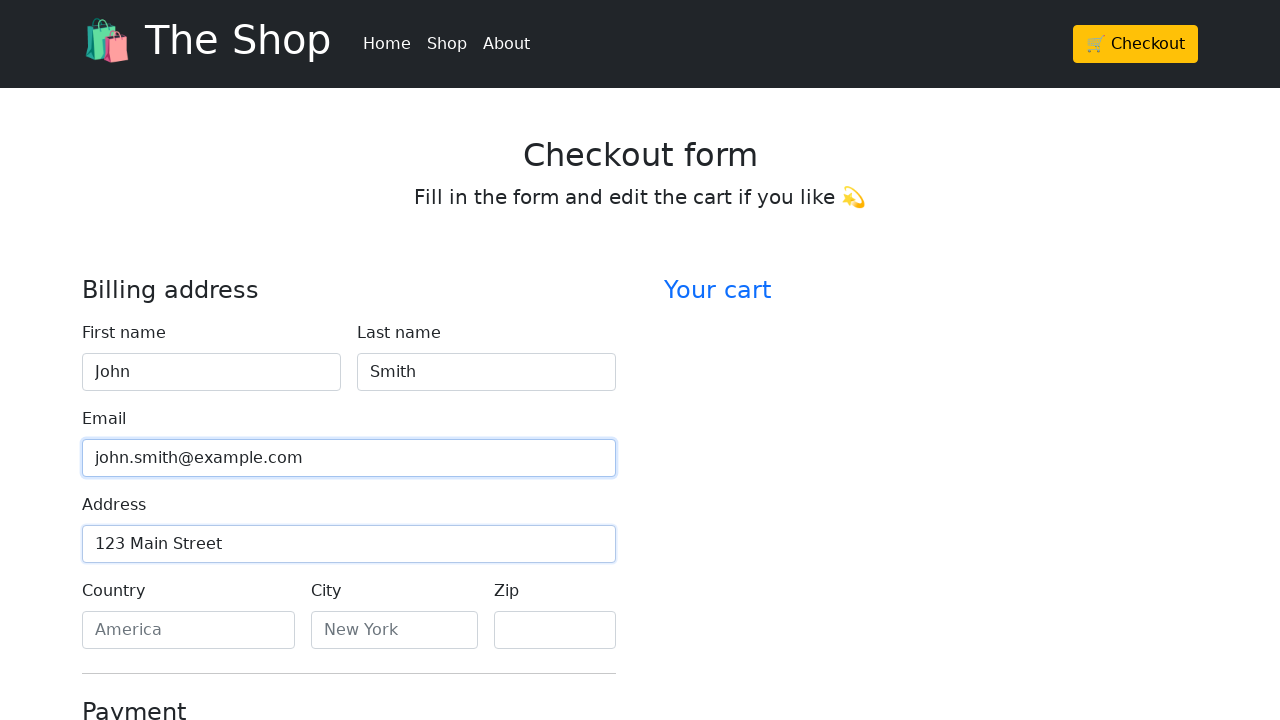

Filled country field with 'Sweden' on #country
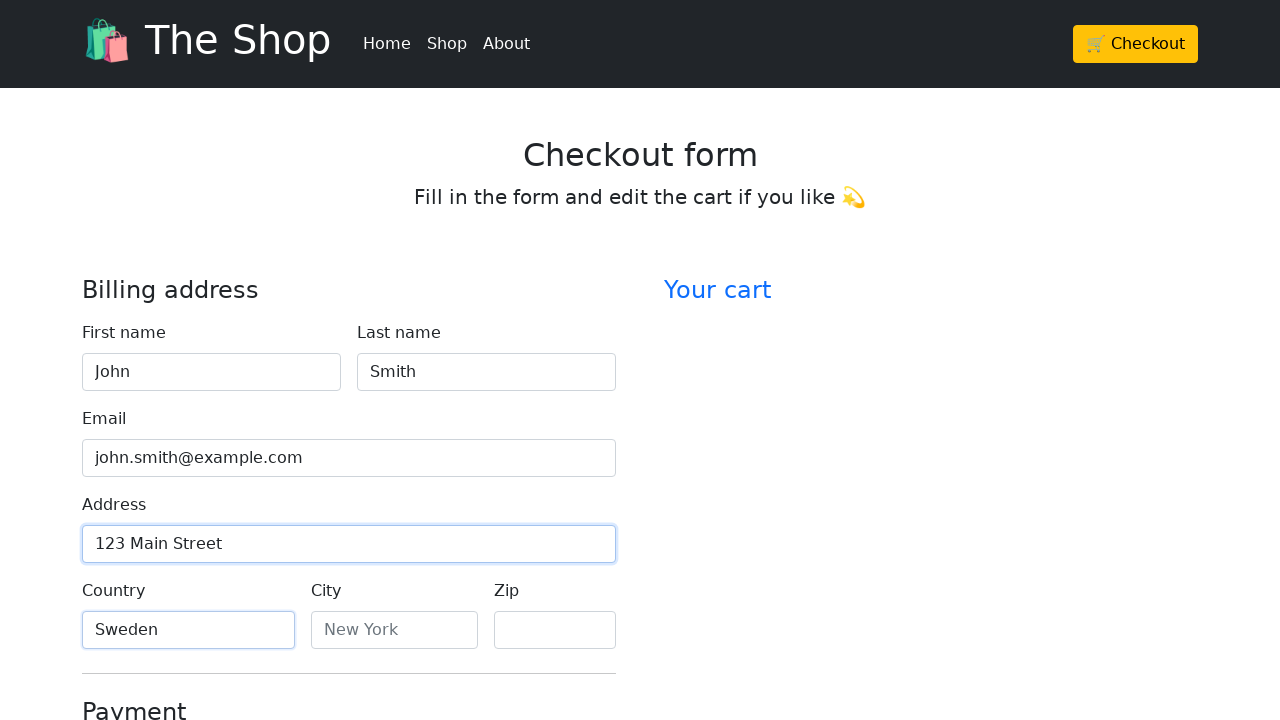

Filled city field with 'Stockholm' on #city
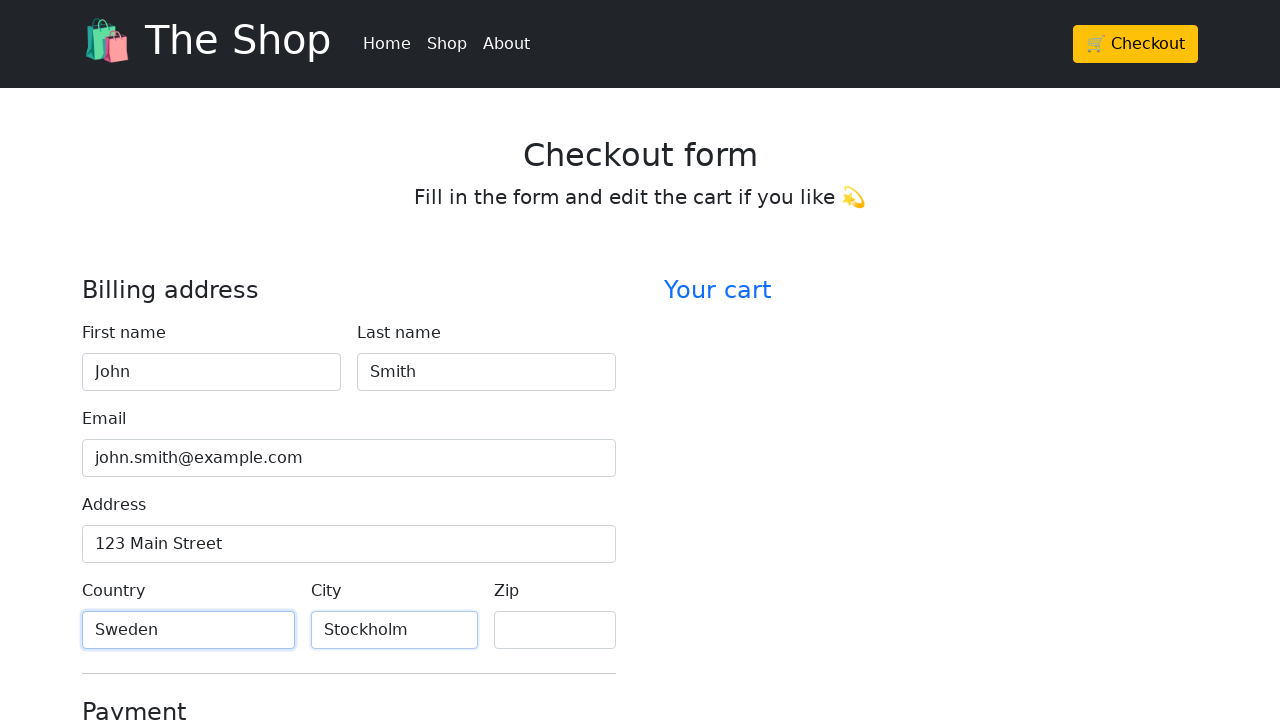

Filled zip code field with '12345' on #zip
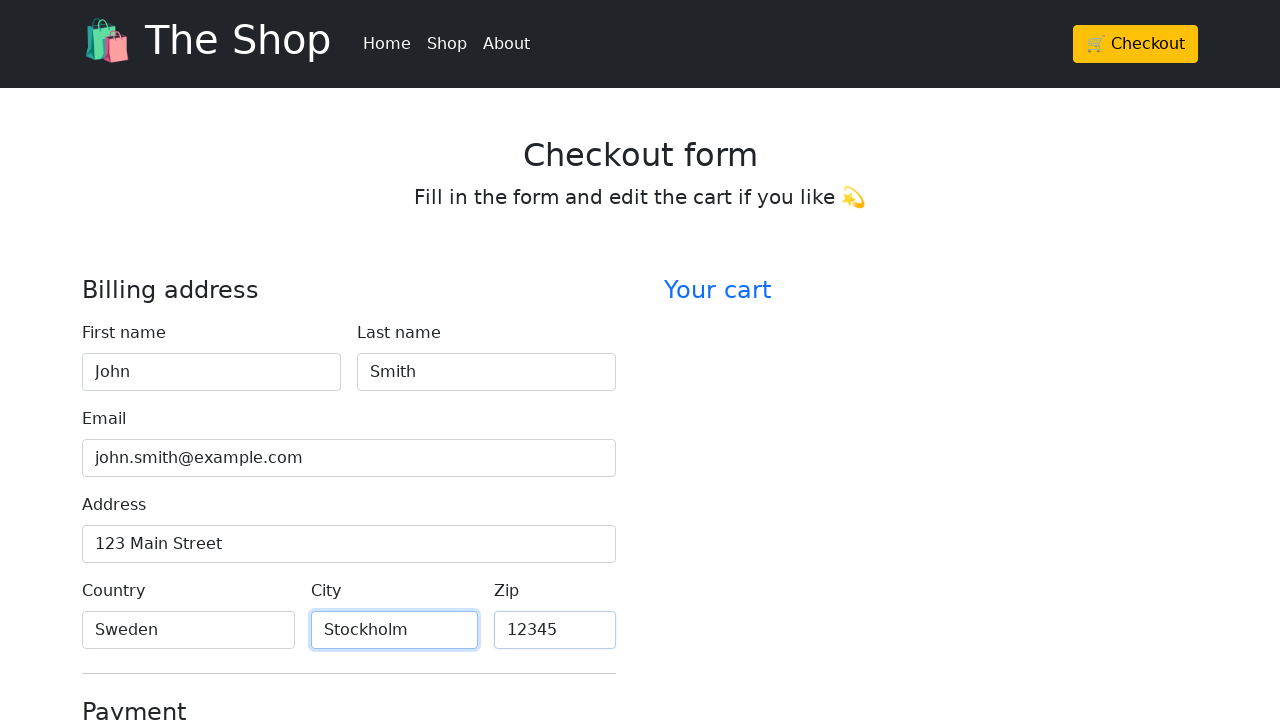

Verified first name field contains 'John'
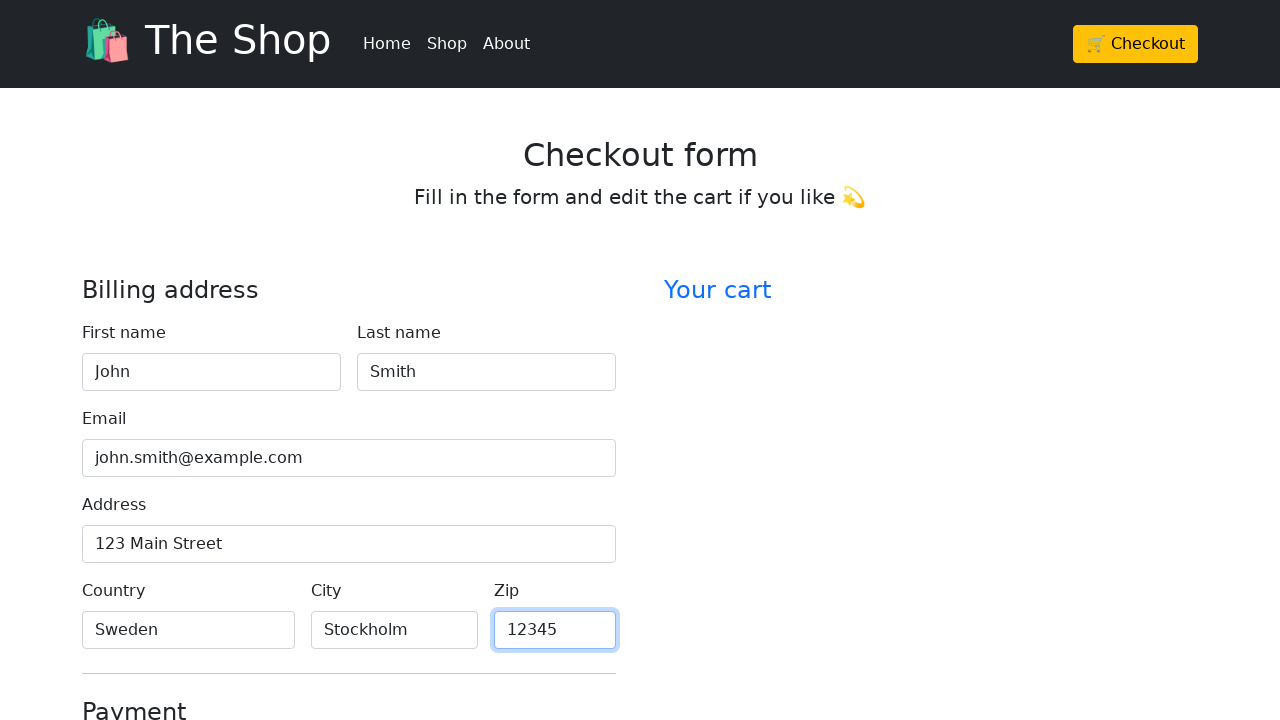

Verified last name field contains 'Smith'
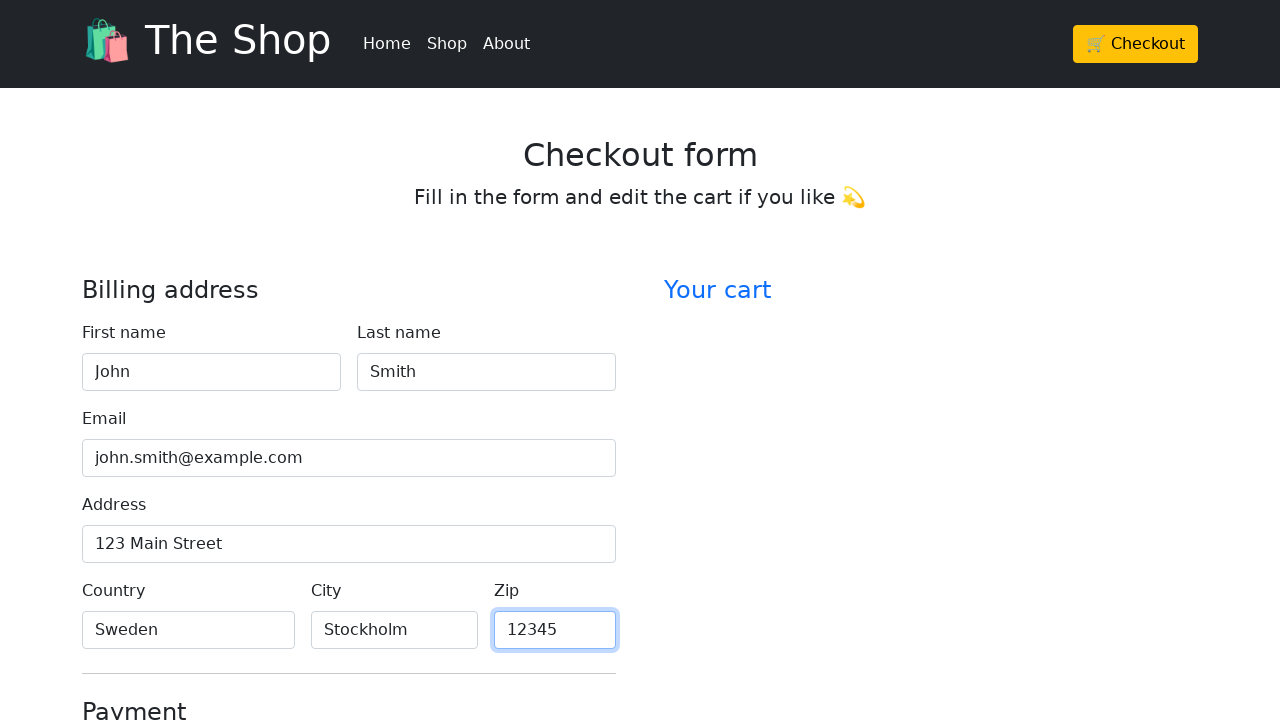

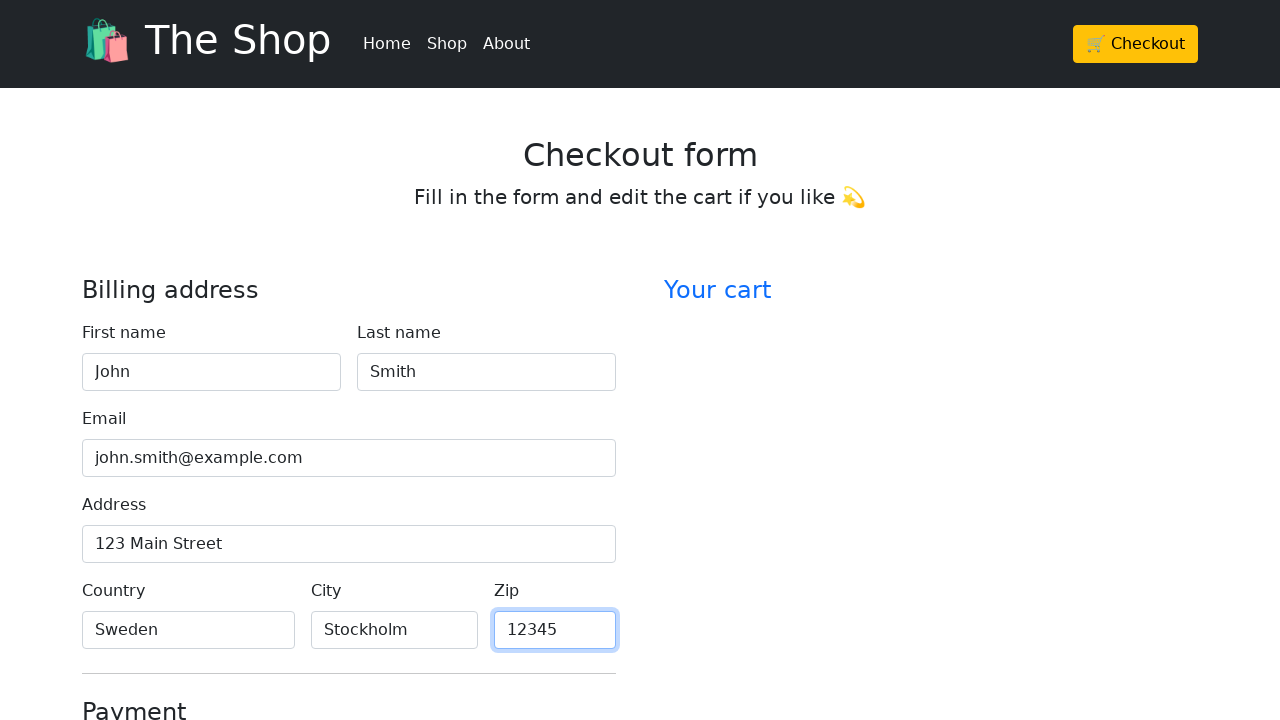